Tests mouse hover functionality by hovering over multiple menu items in sequence

Starting URL: https://www.ox.ac.uk/about/organisation

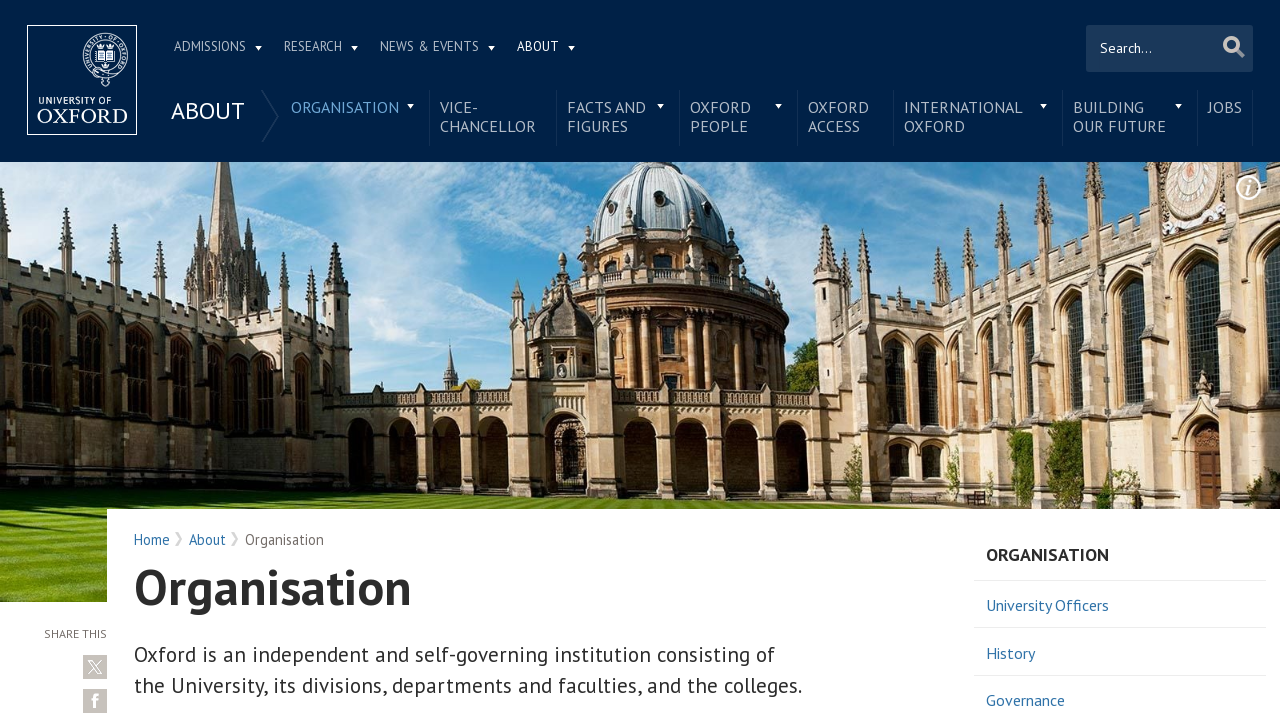

Waited for page to load with networkidle state
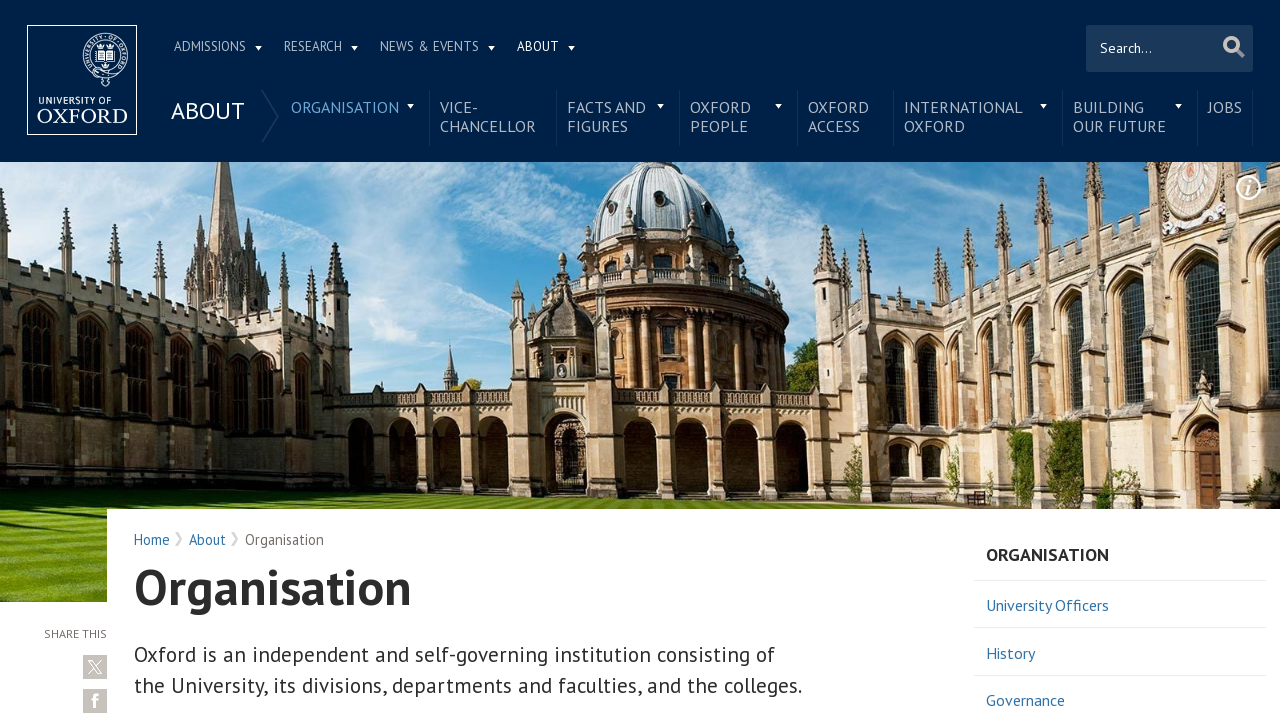

Retrieved all menu items with 'expanded has-children menu-mlid' class
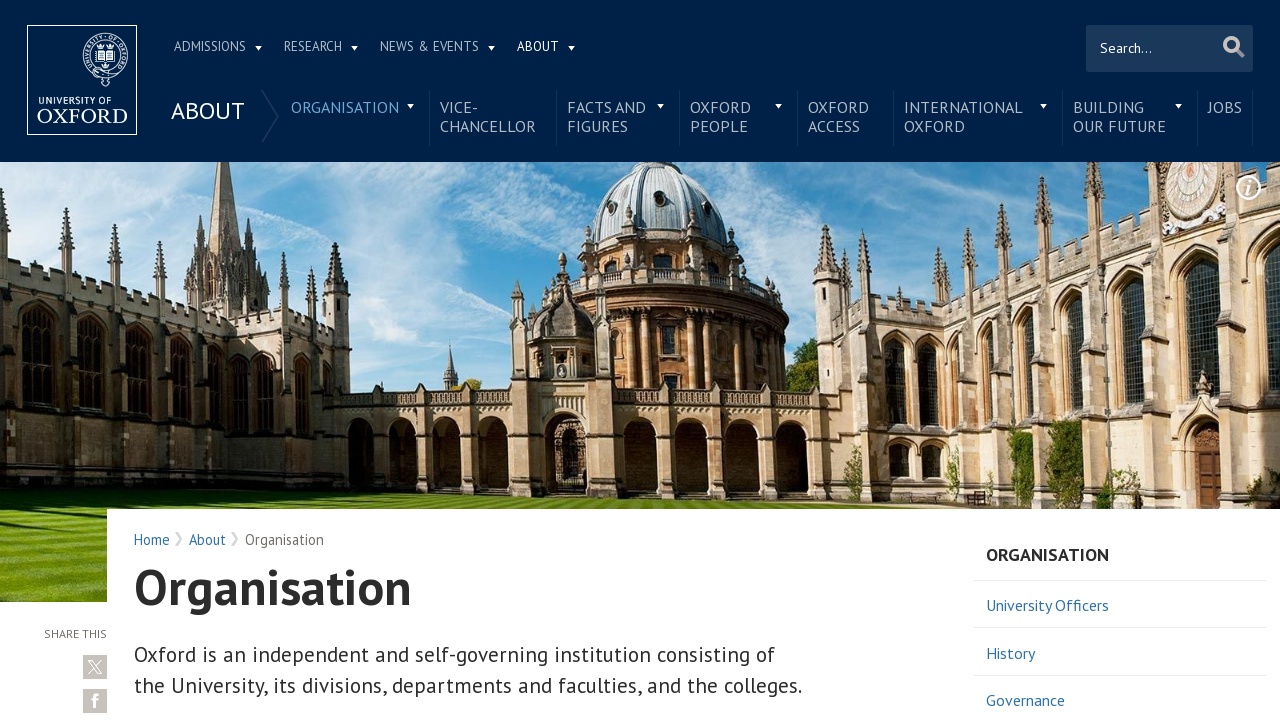

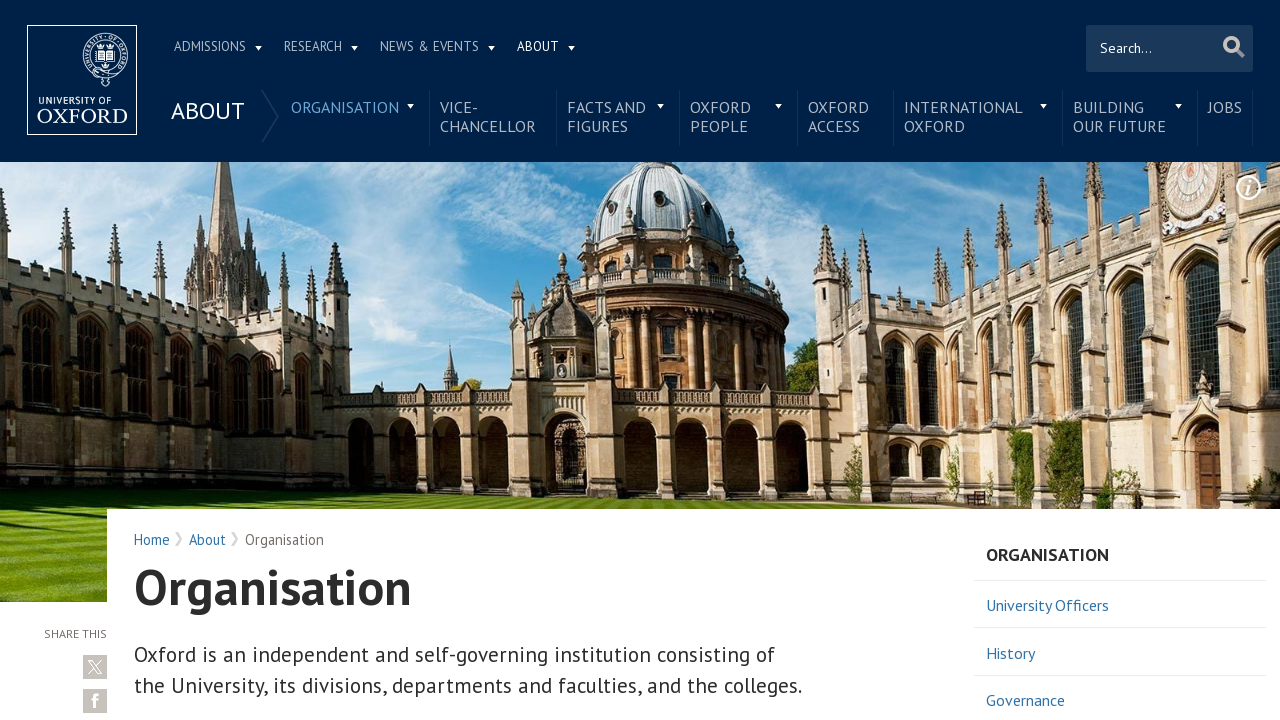